Tests XPath axis locators (following-sibling, preceding-sibling, parent) on a practice automation page by locating and verifying button elements in the header

Starting URL: https://rahulshettyacademy.com/AutomationPractice/

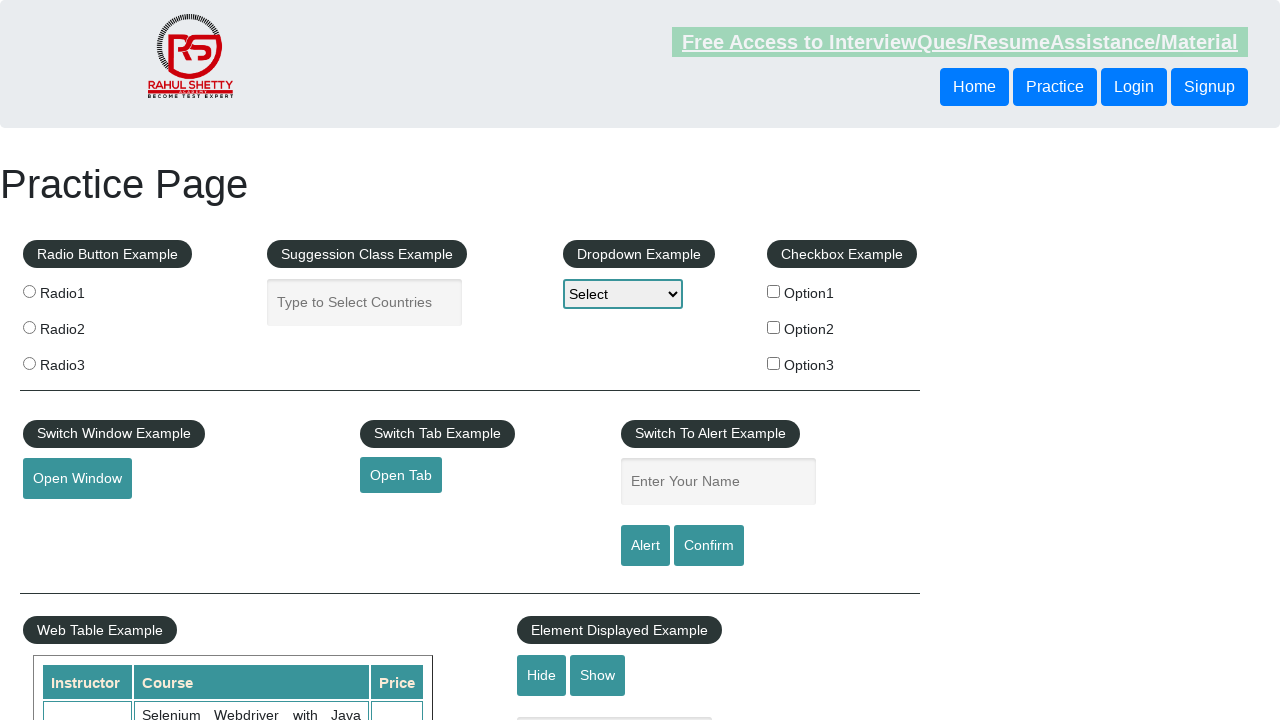

Located button element using following-sibling XPath axis
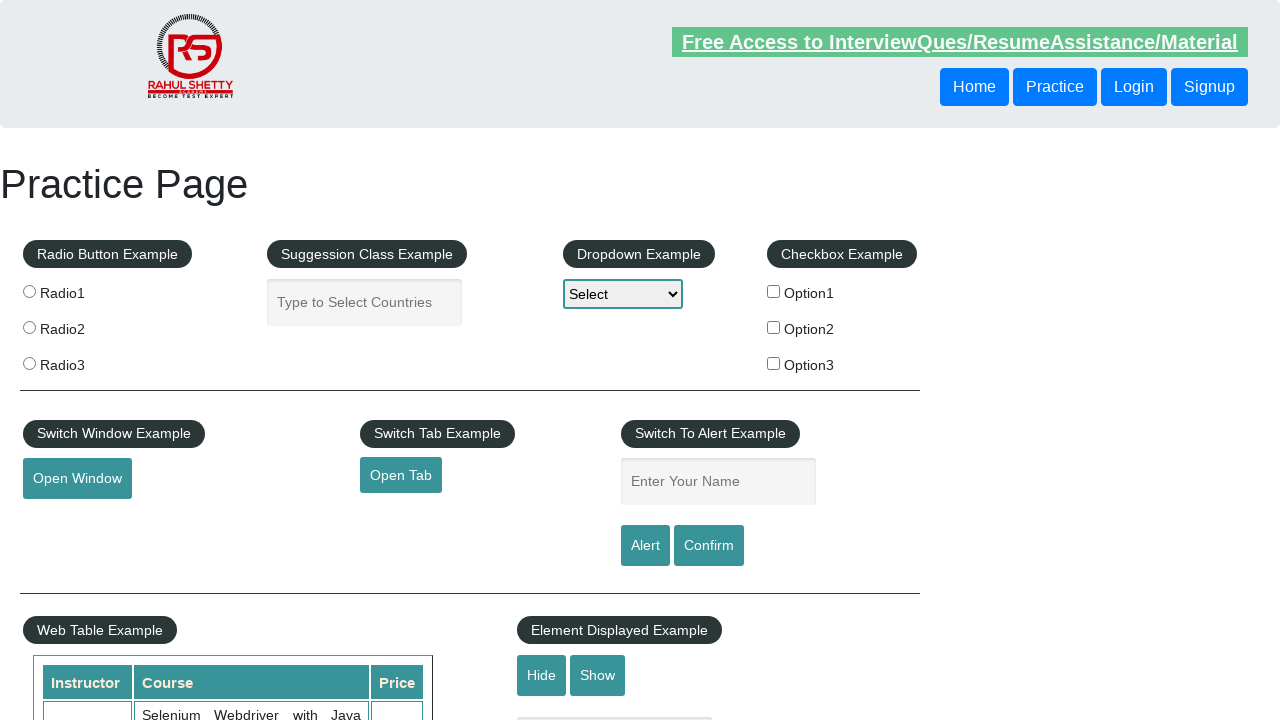

Following-sibling button element is visible
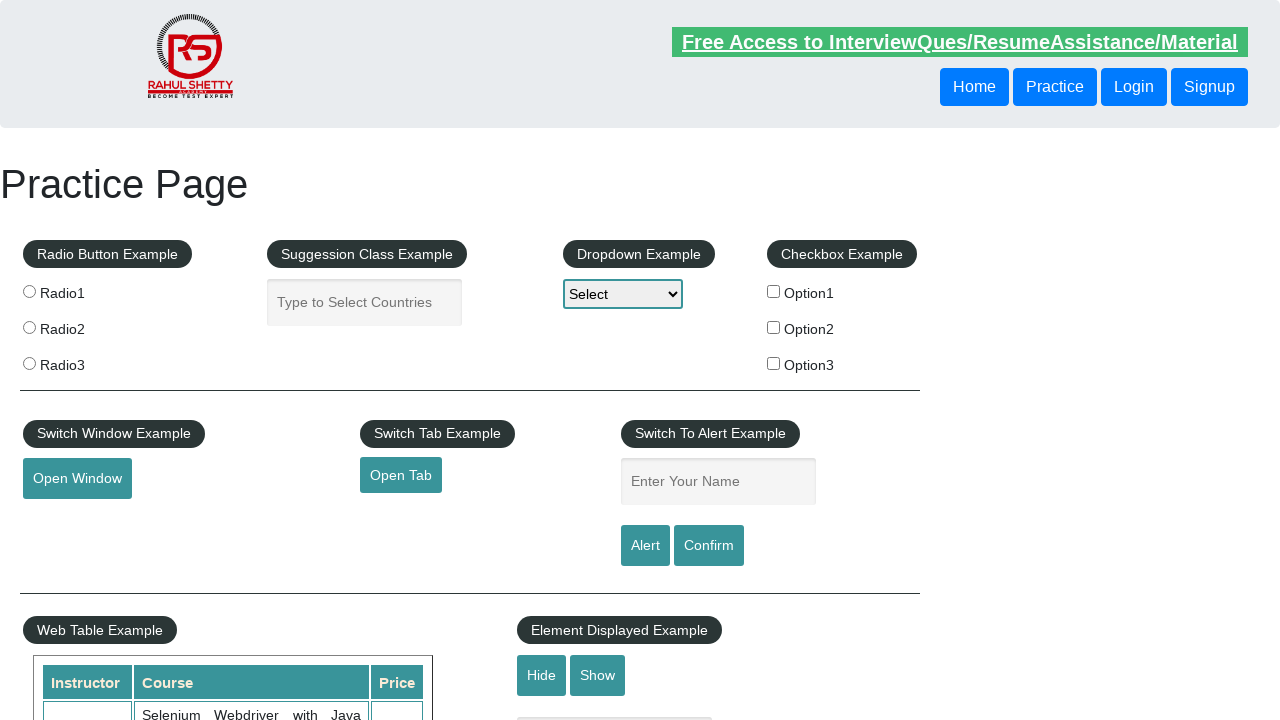

Located button element using preceding-sibling XPath axis
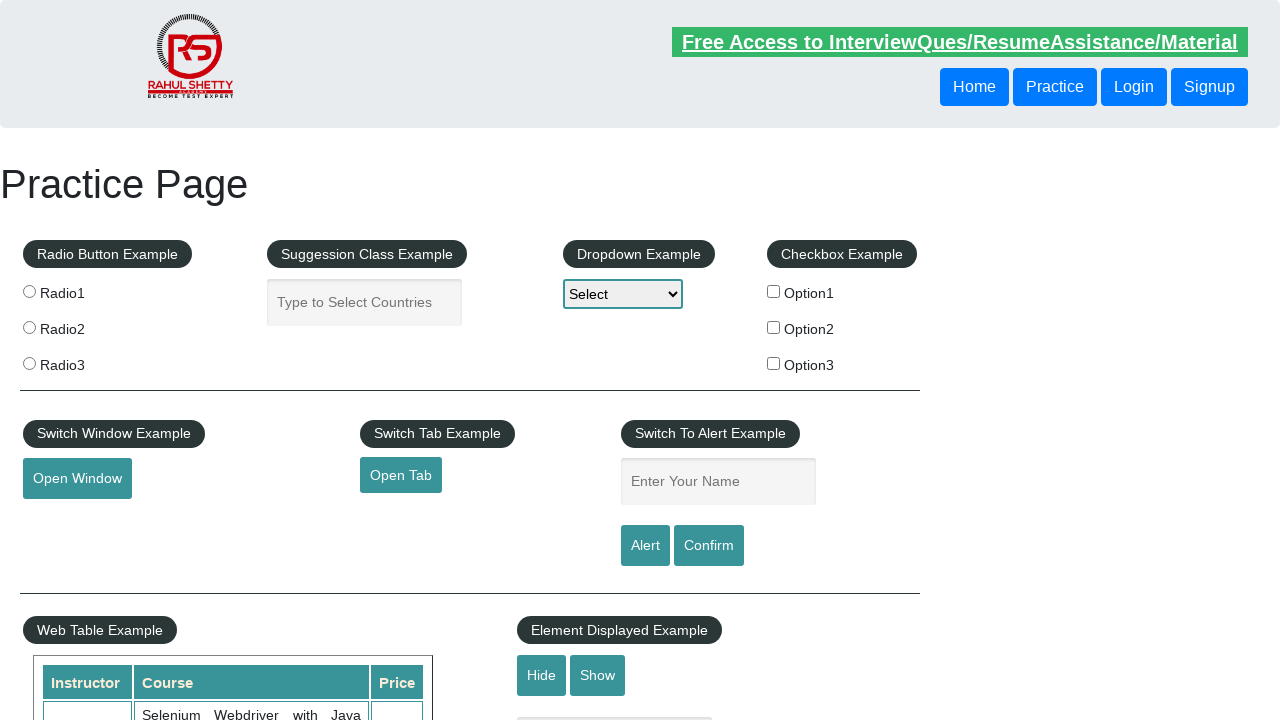

Preceding-sibling button element is visible
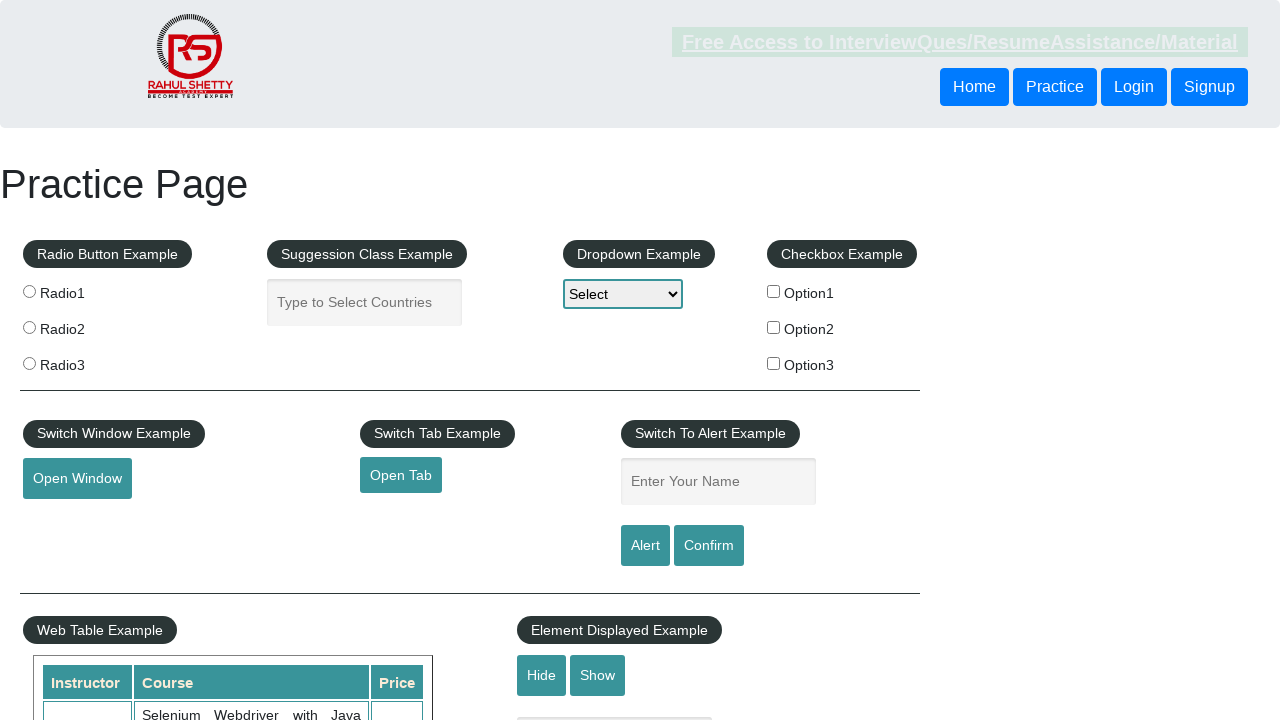

Located parent div element using parent XPath axis
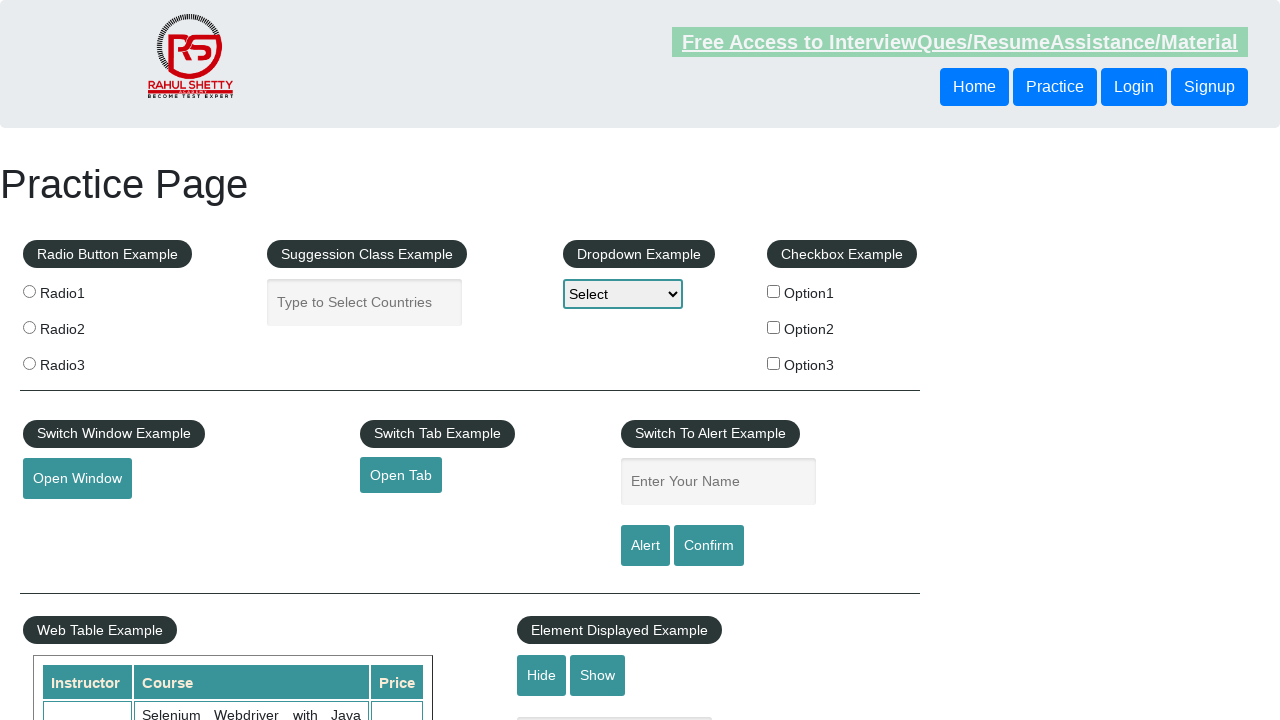

Parent div element is visible
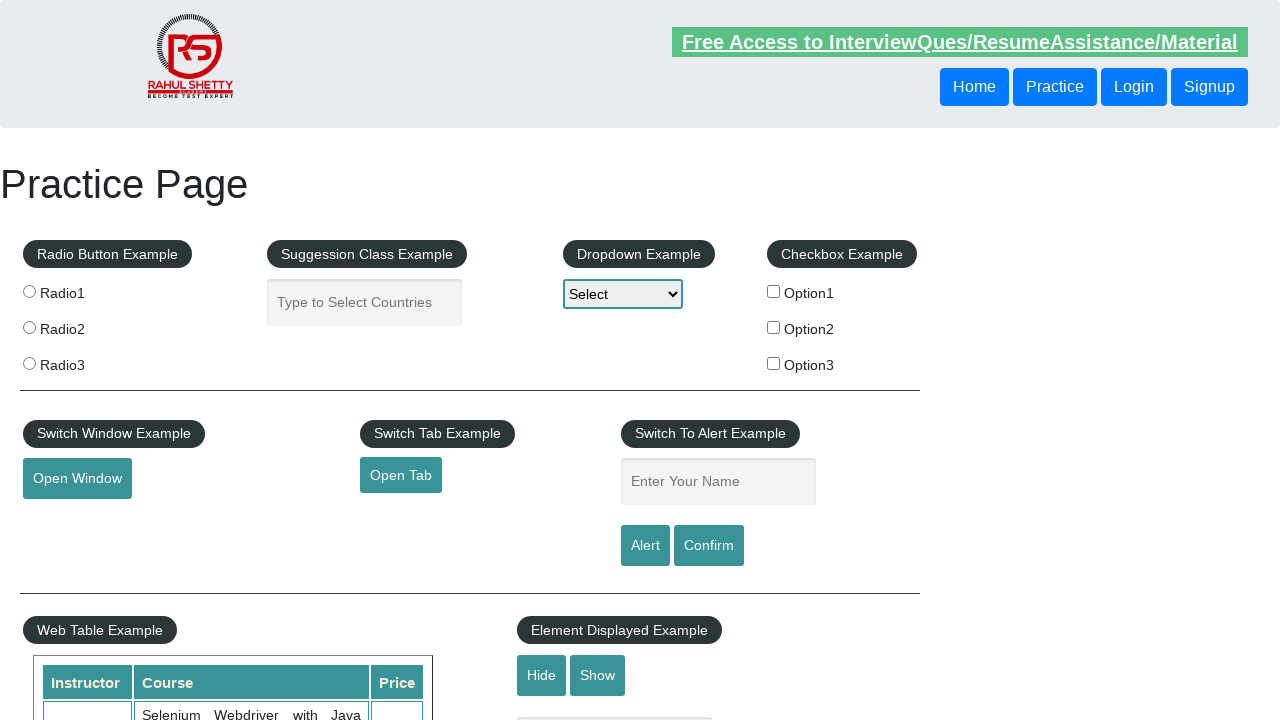

Located parent div element again using parent XPath axis
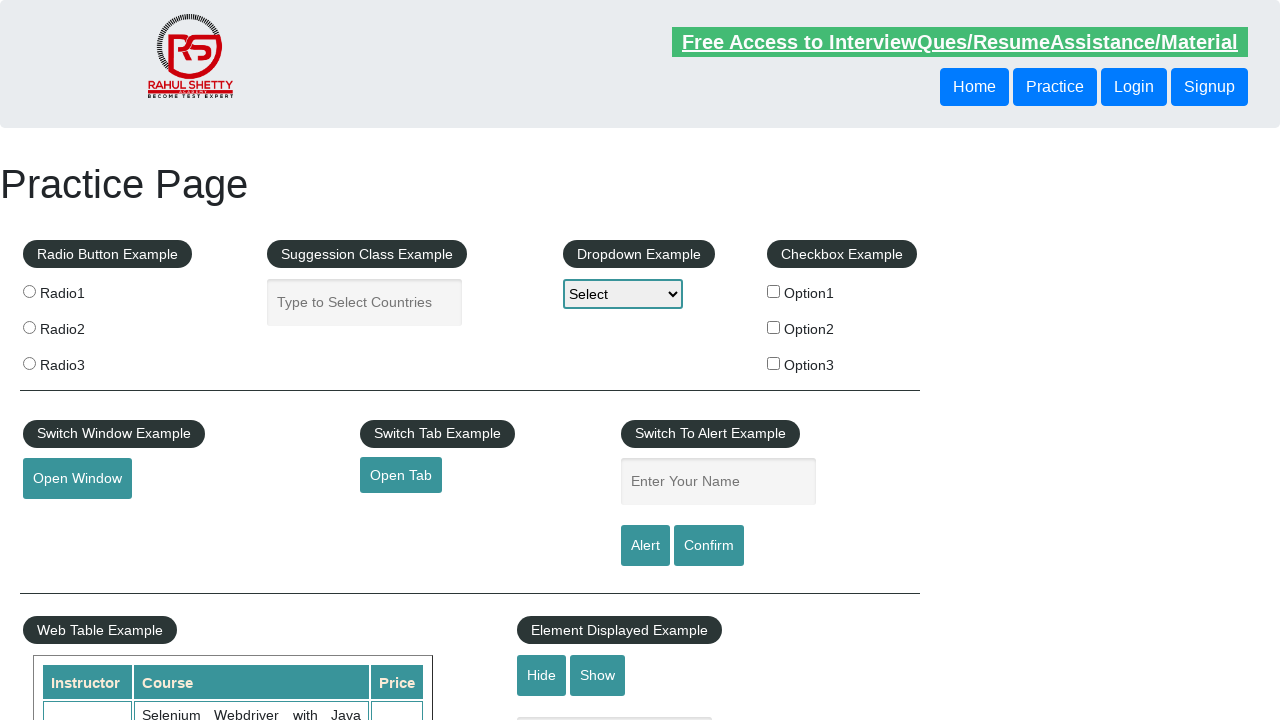

Parent div element verified again is visible
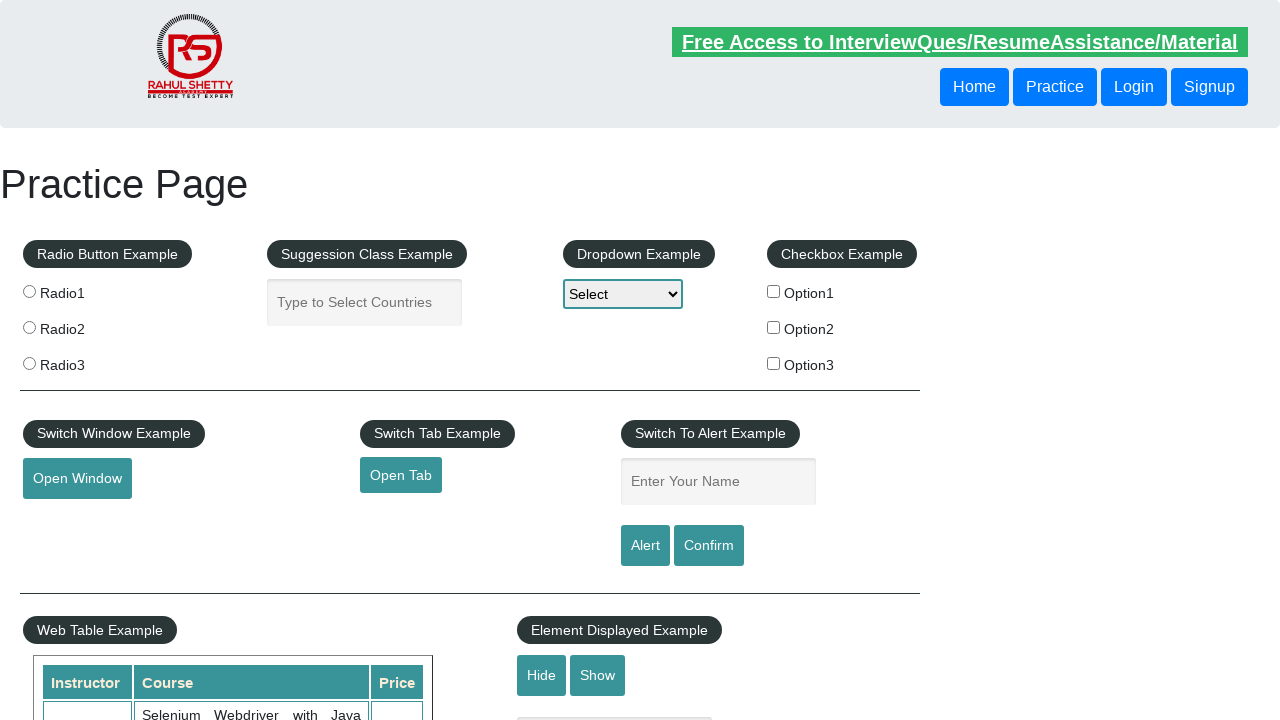

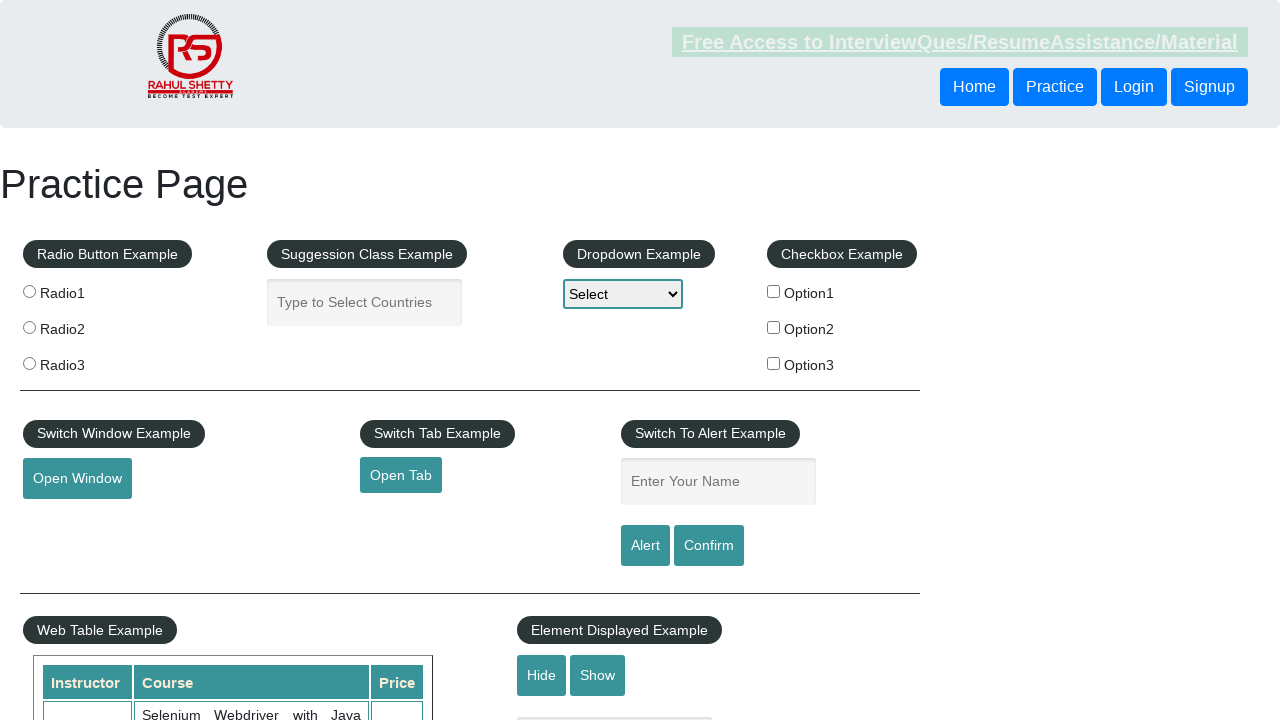